Tests adding a related product to the shopping cart, updating the quantity, and navigating to the cart to verify the product and total price.

Starting URL: https://practice.automationtesting.in/product/thinking-in-html/

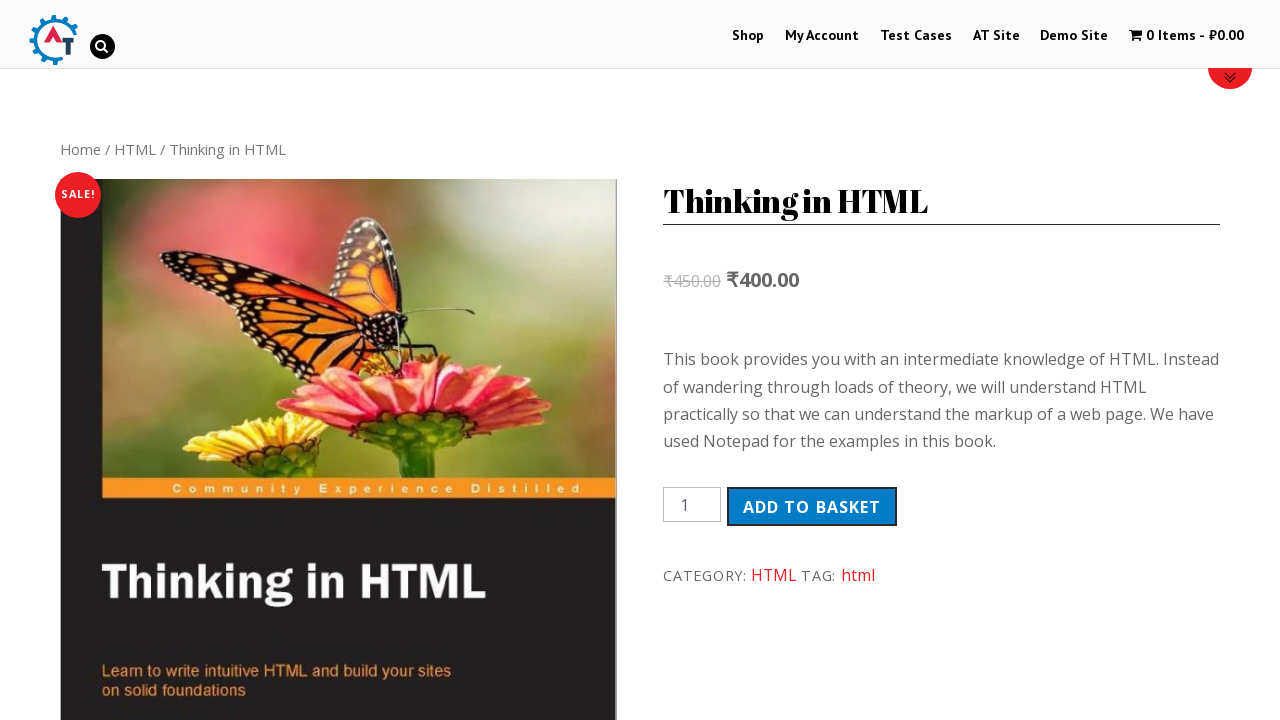

Waited for page to load
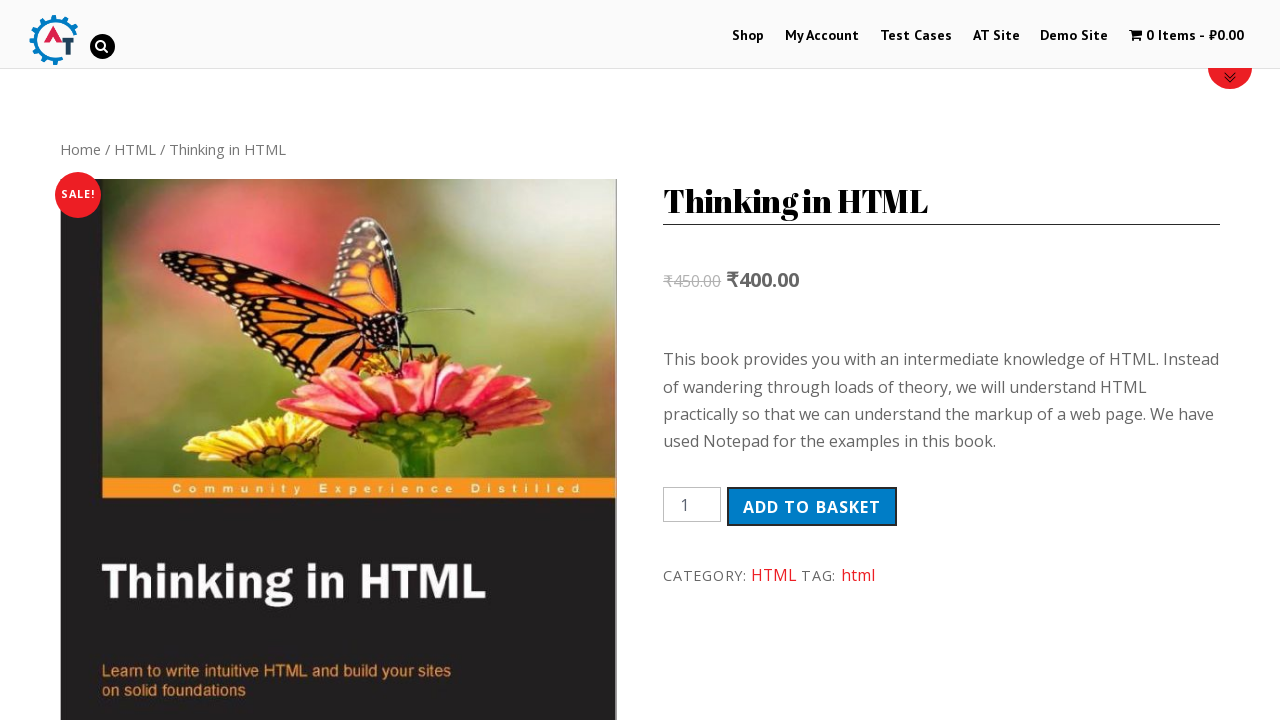

Clicked on related product 'HTML5 WebApp Develpment' at (188, 361) on div.related.products li h3:has-text('HTML5 WebApp Develpment')
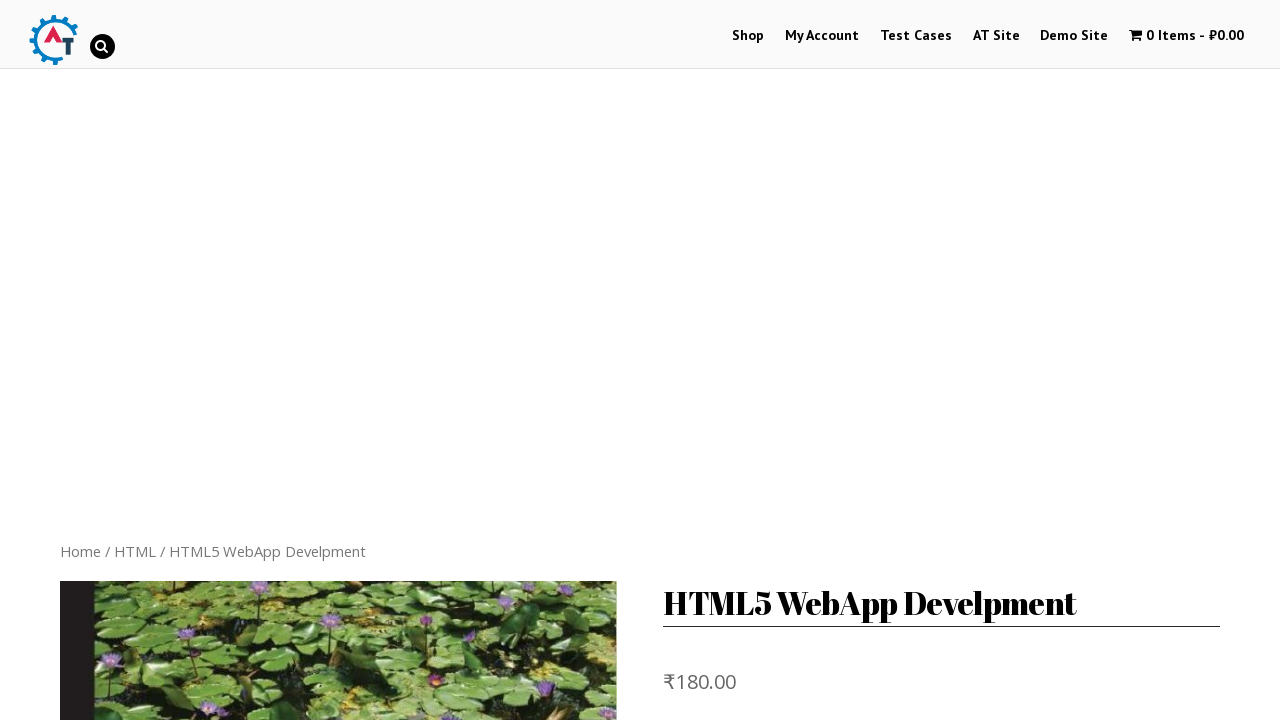

Product page loaded with product name visible
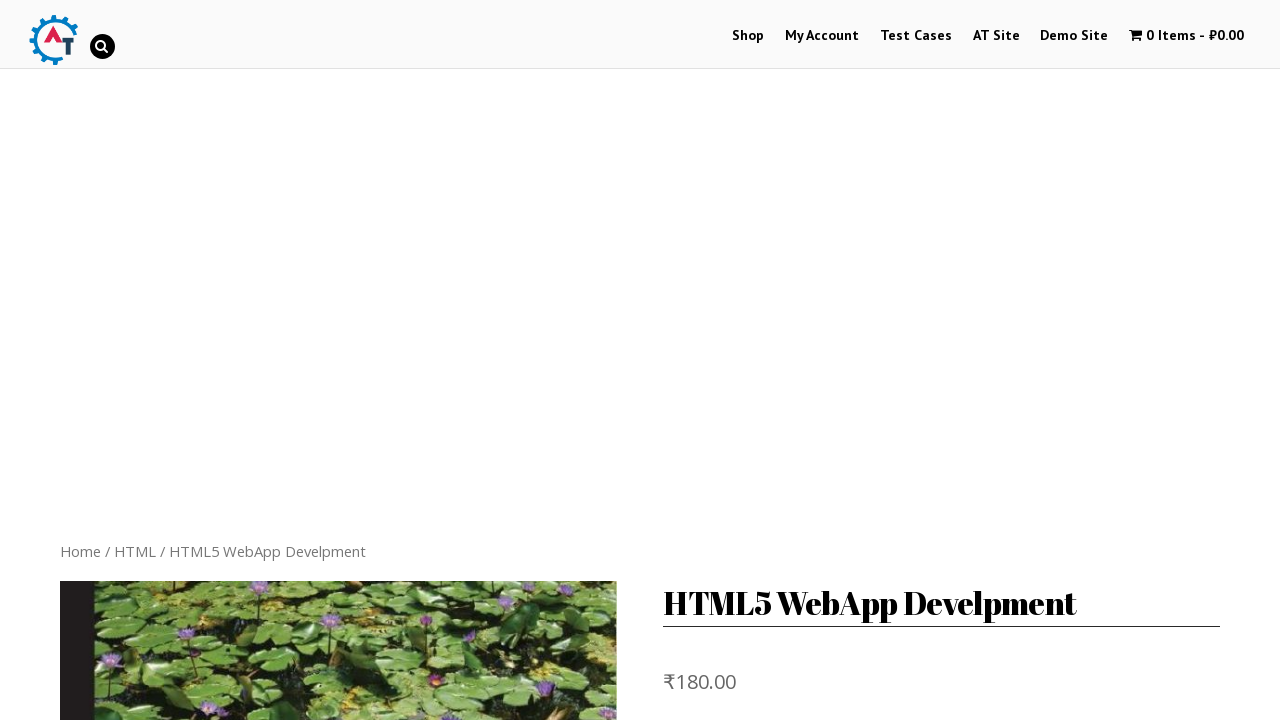

Clicked 'Add to Cart' button at (812, 361) on button[type='submit']
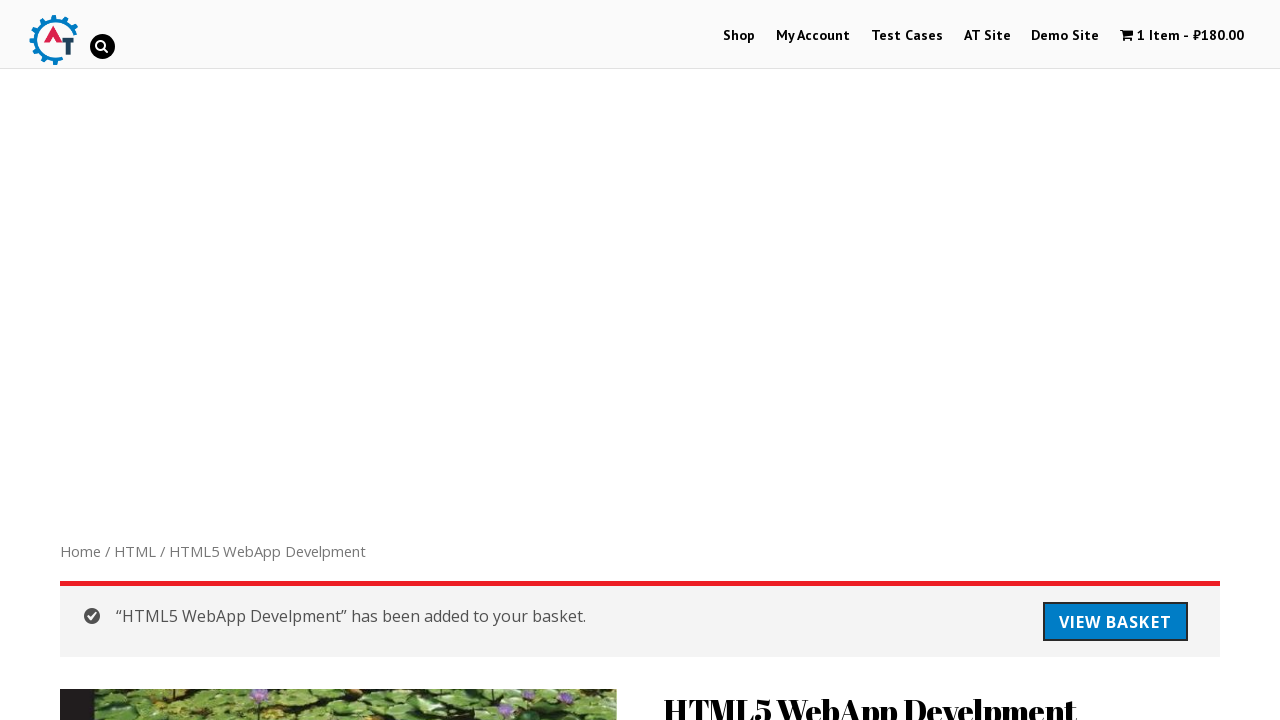

Clicked 'View Cart' button at (1115, 622) on a.button.wc-forward
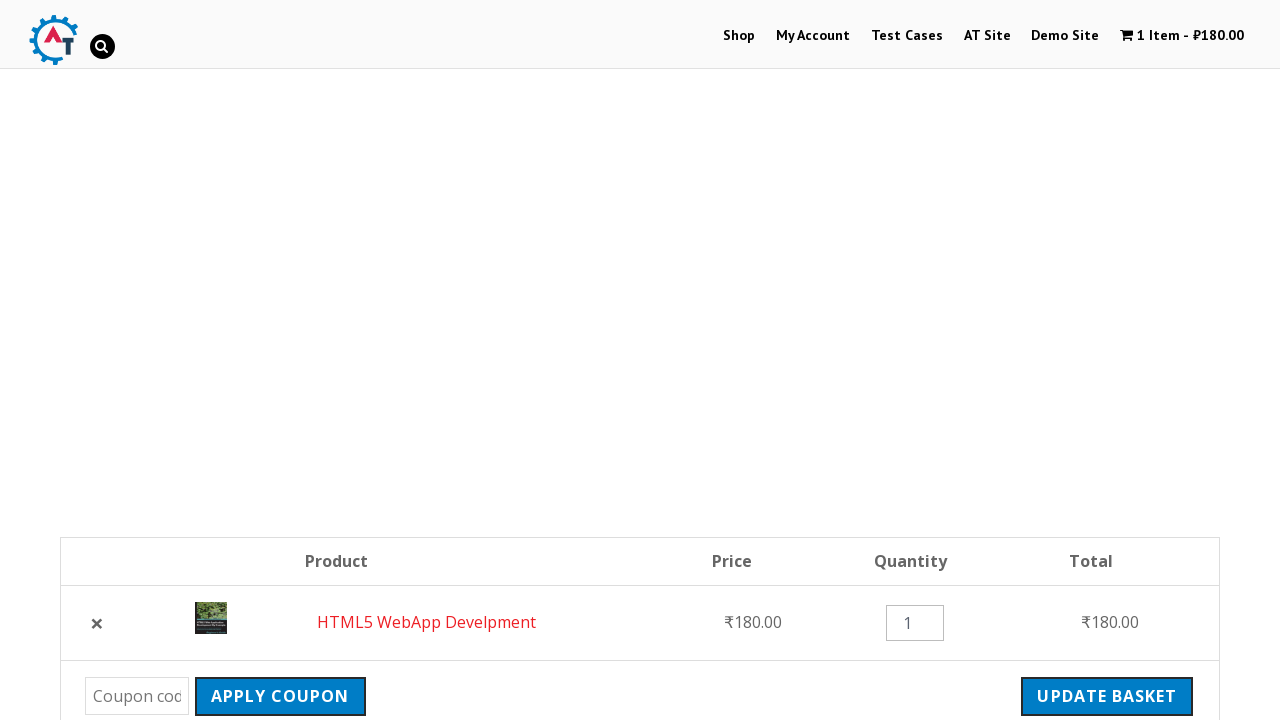

Updated product quantity to 3 on input[type='number']
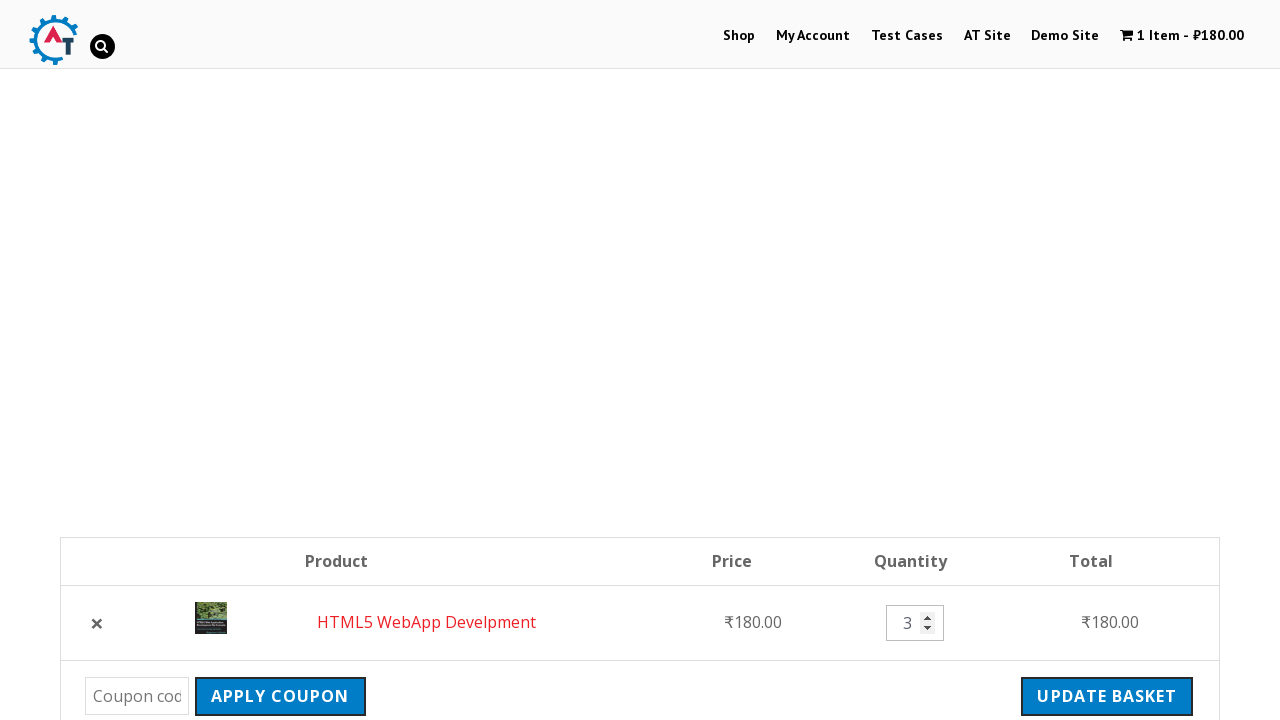

Clicked 'Update Cart' button at (1107, 696) on input[name='update_cart']
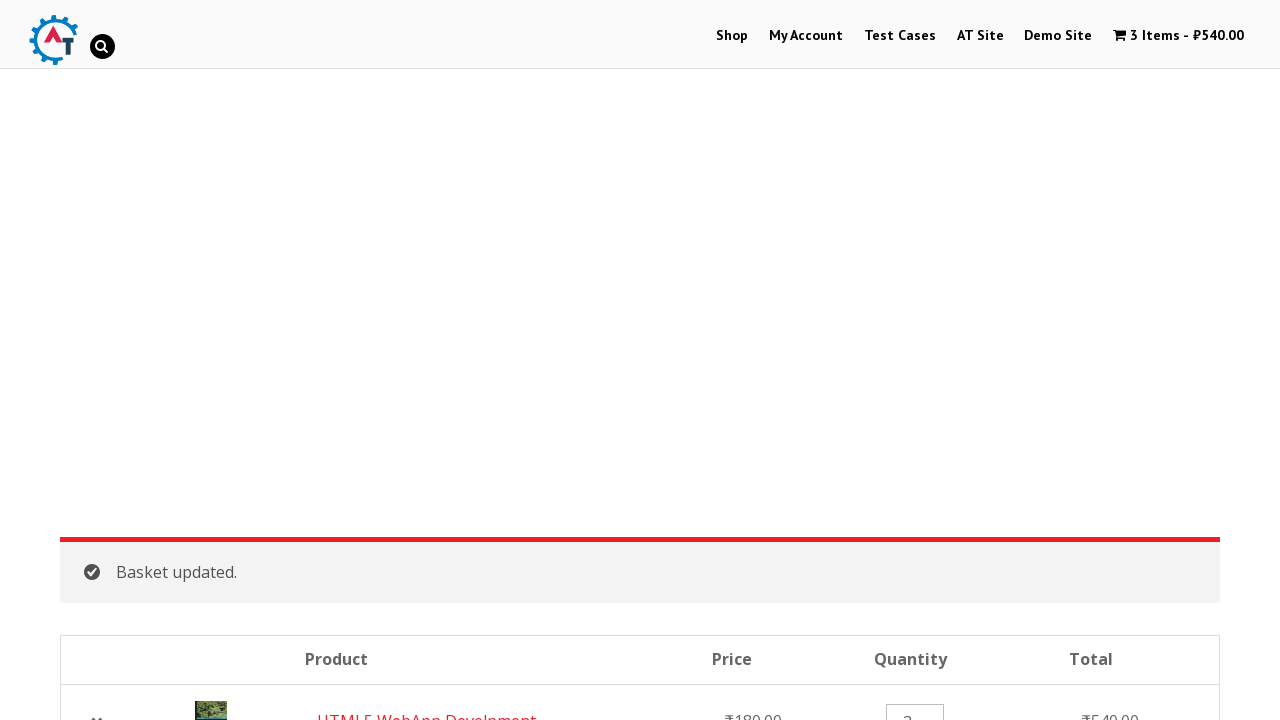

Waited for cart to update
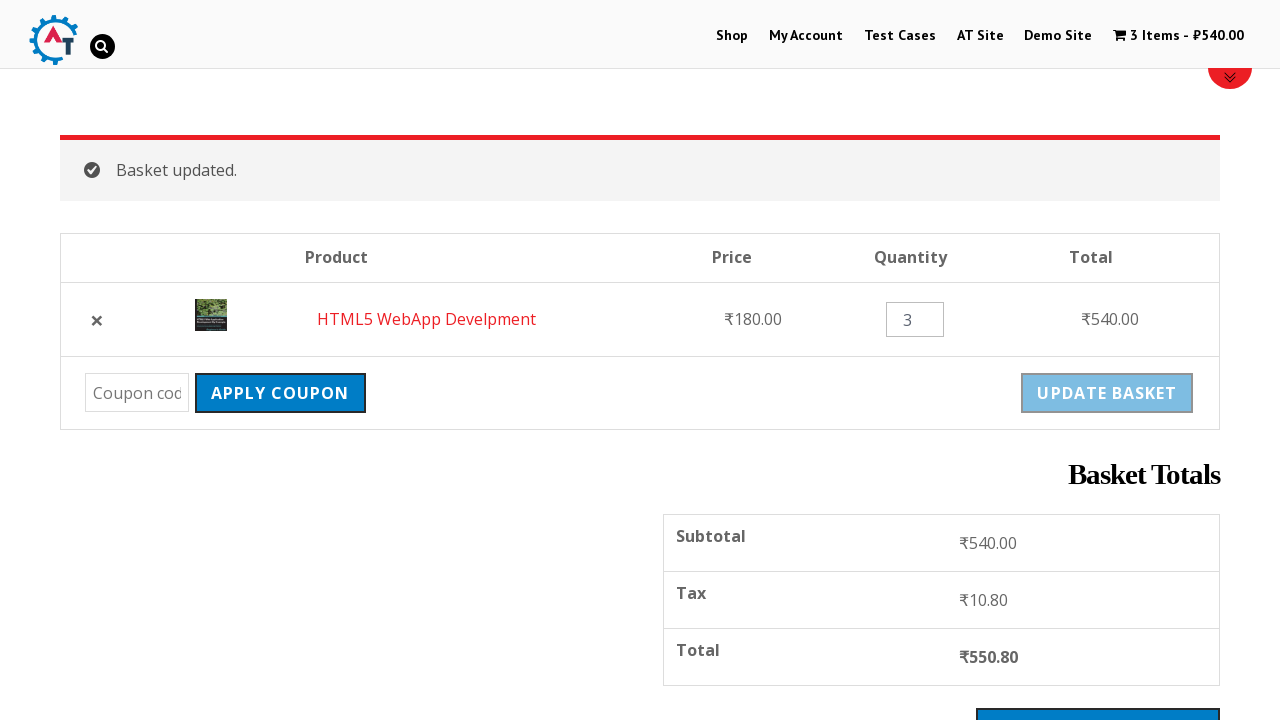

Clicked on cart menu to view cart details at (1178, 36) on a.wpmenucart-contents
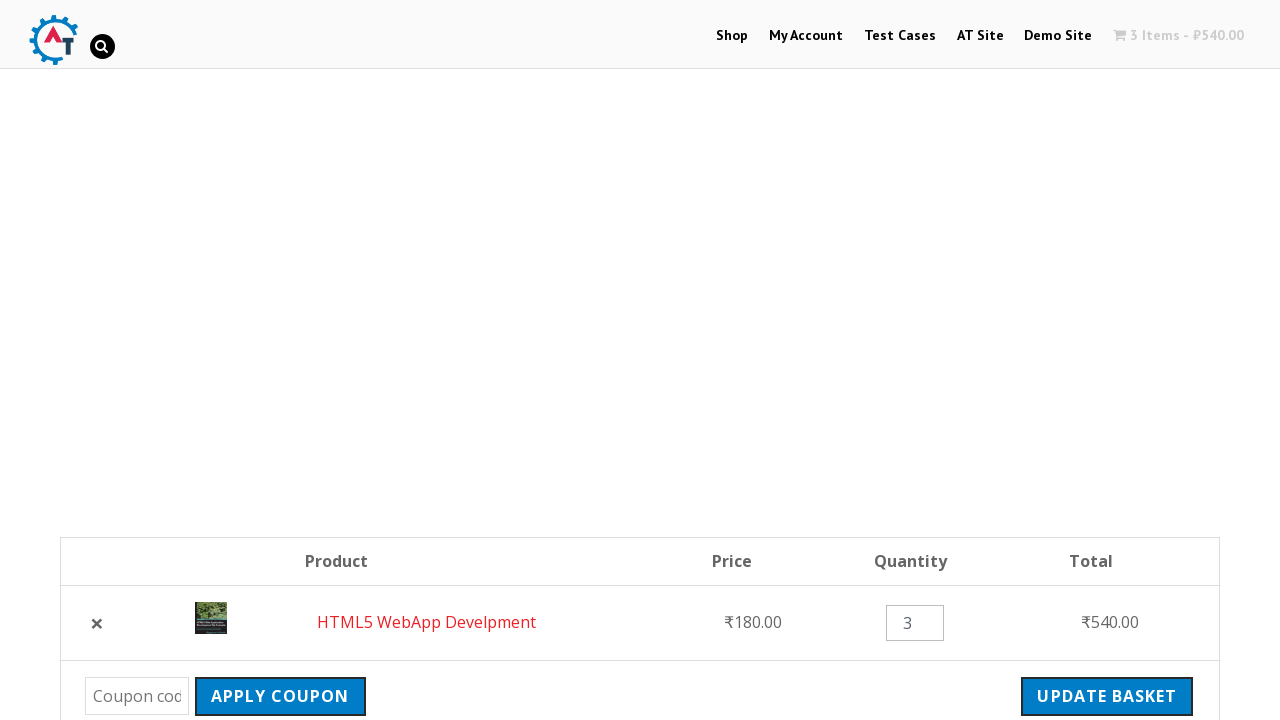

Cart page loaded with total price visible
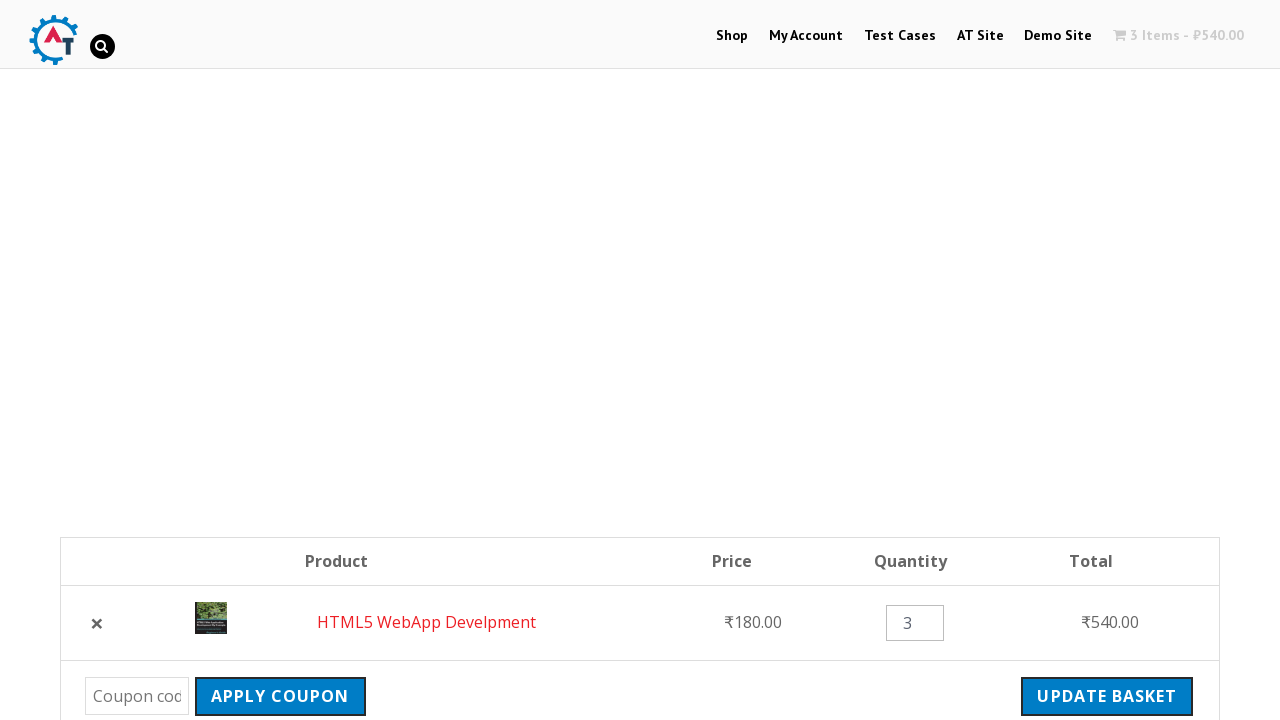

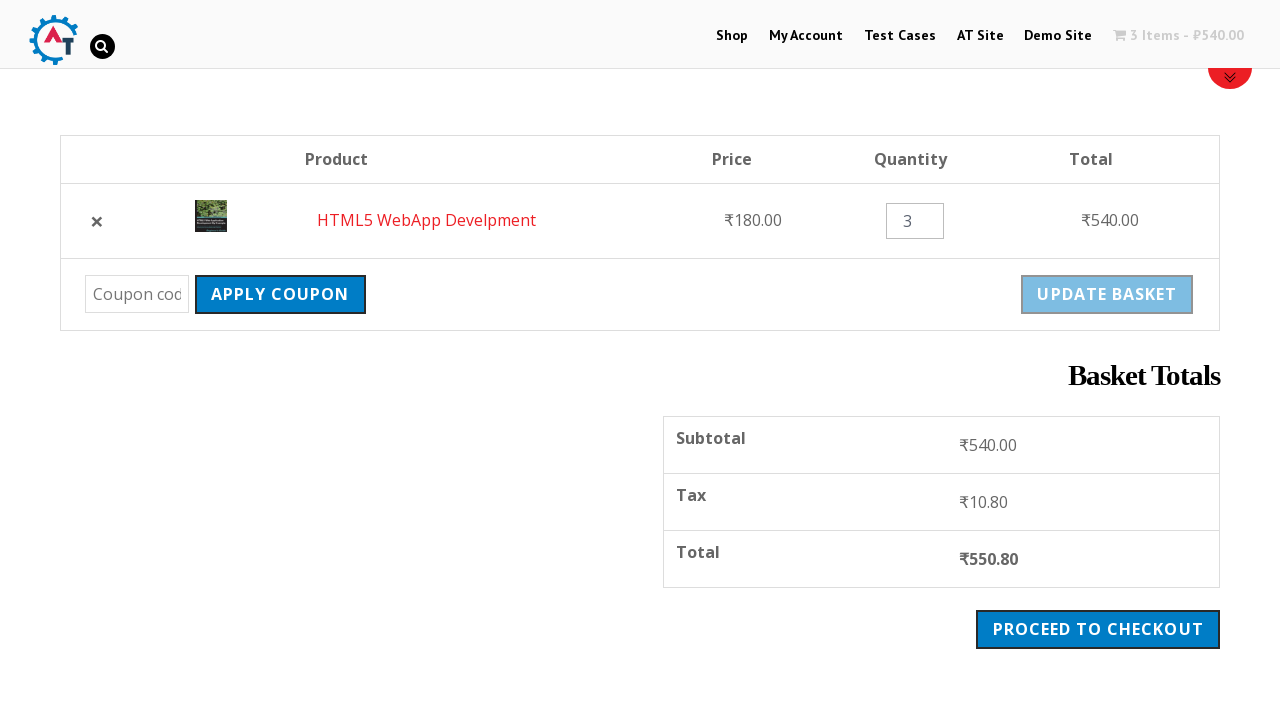